Tests that clicking the Browse Languages link in footer navigates to the abc page

Starting URL: https://www.99-bottles-of-beer.net/

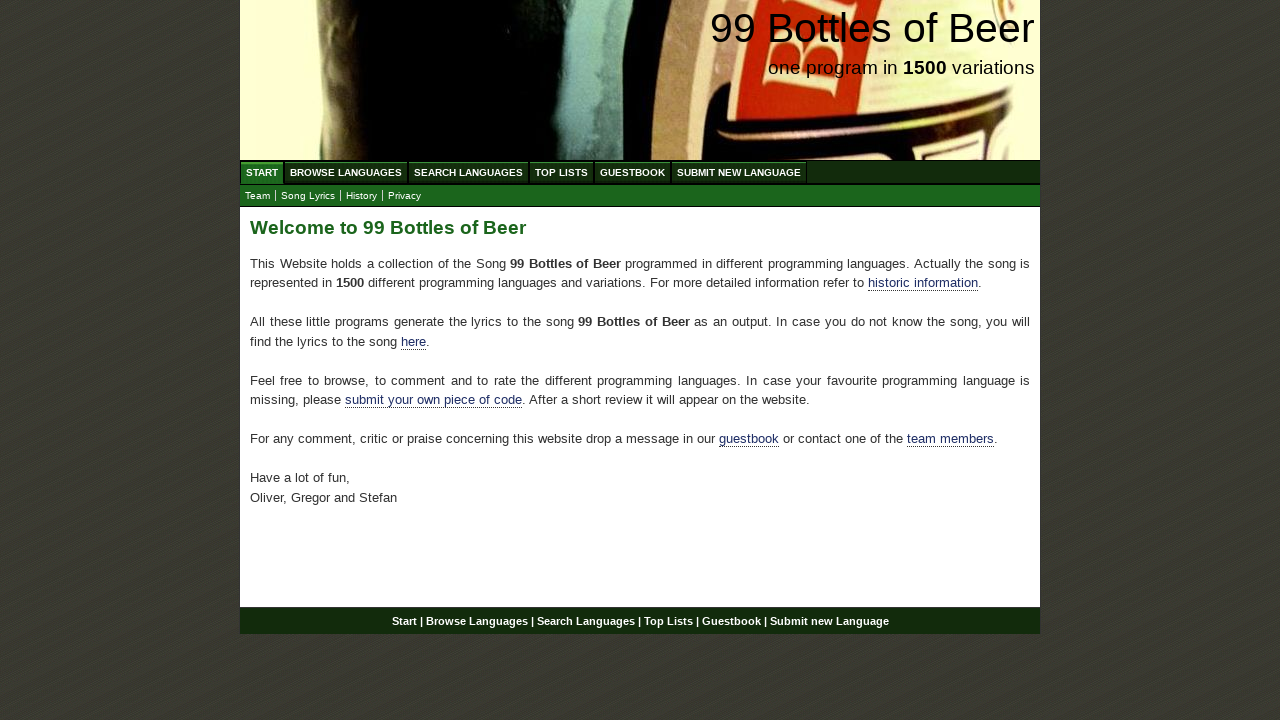

Clicked the Browse Languages link in footer at (476, 621) on div#footer a[href='/abc.html']
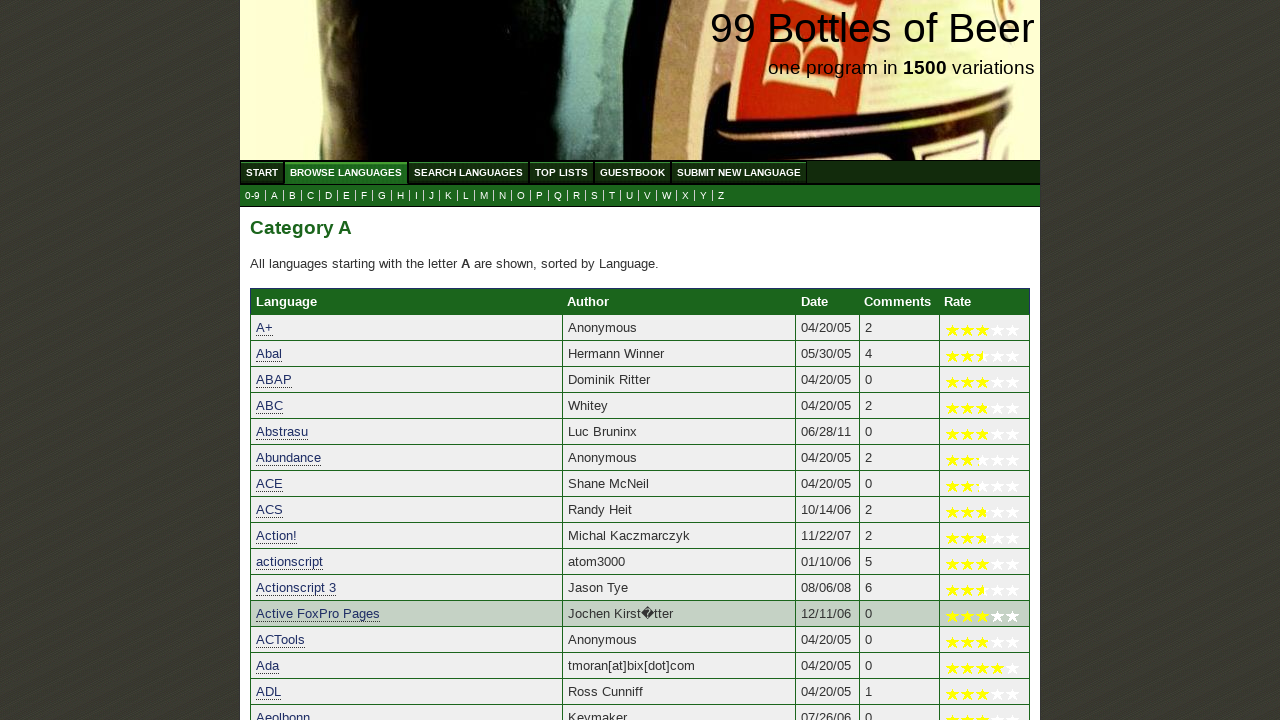

Navigation to abc.html page completed
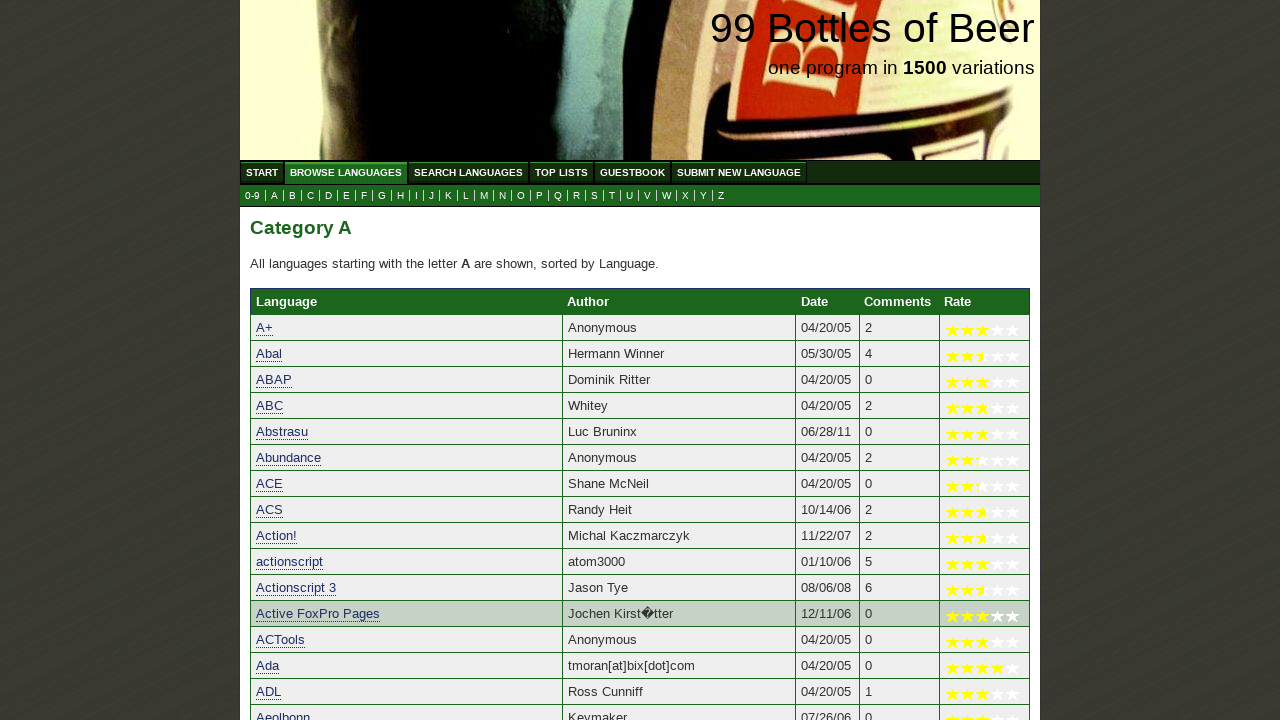

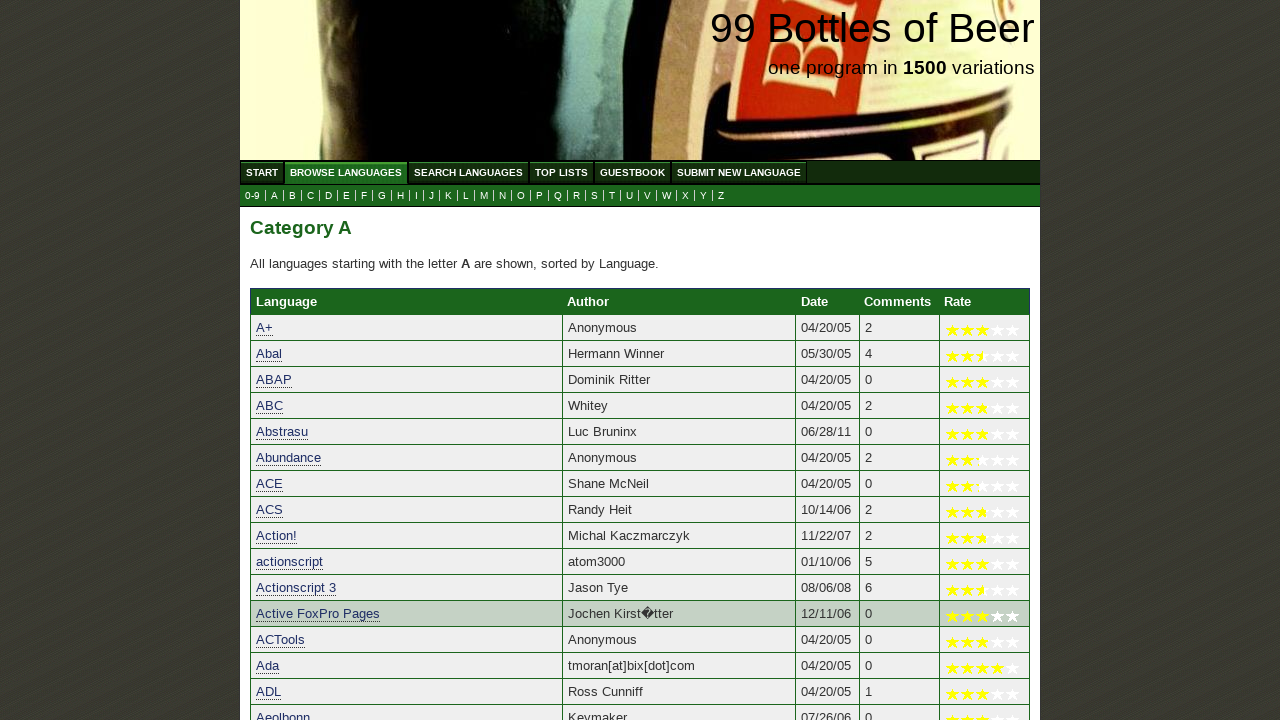